Tests clearing the complete state of all items by checking and unchecking toggle-all

Starting URL: https://demo.playwright.dev/todomvc

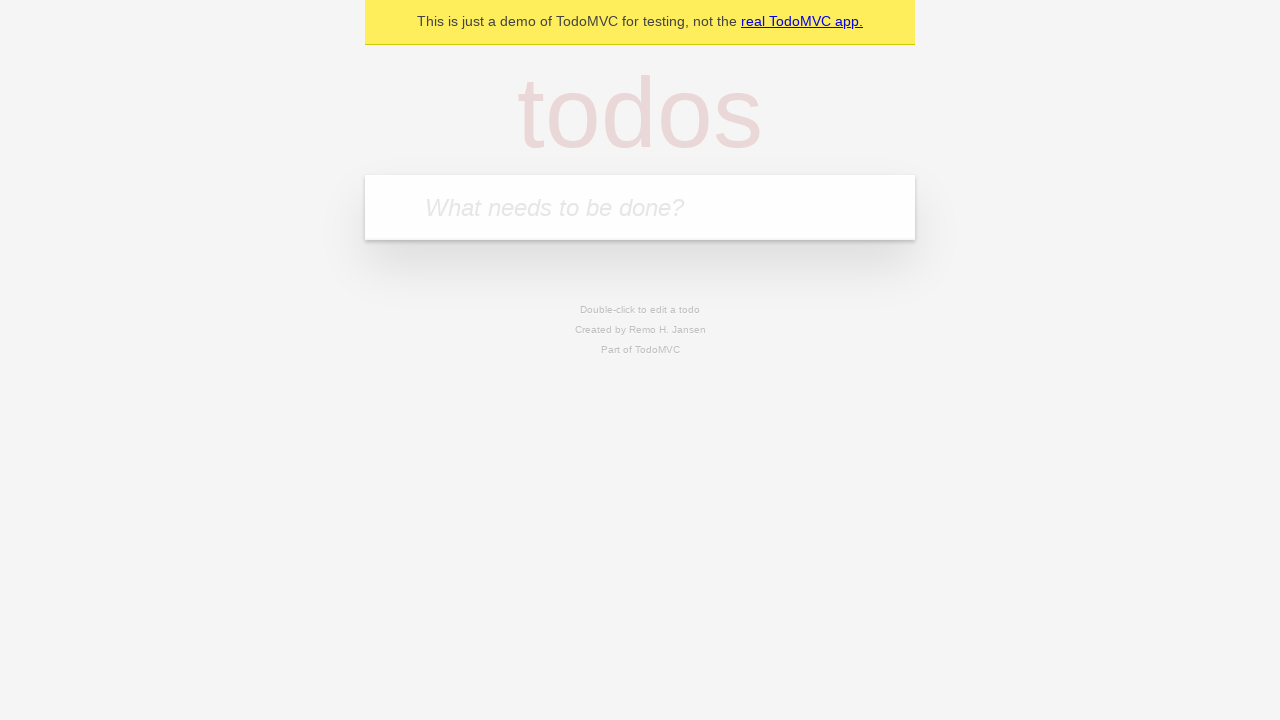

Filled new todo field with 'buy some cheese' on .new-todo
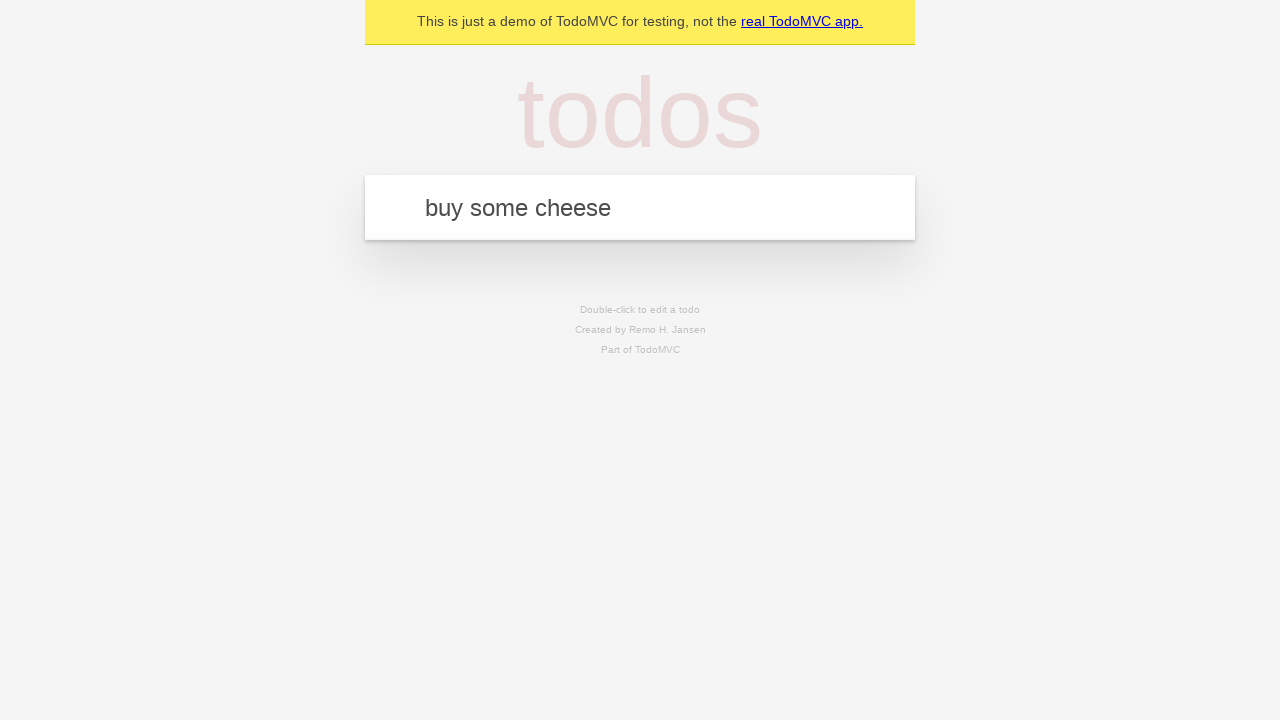

Pressed Enter to create first todo item on .new-todo
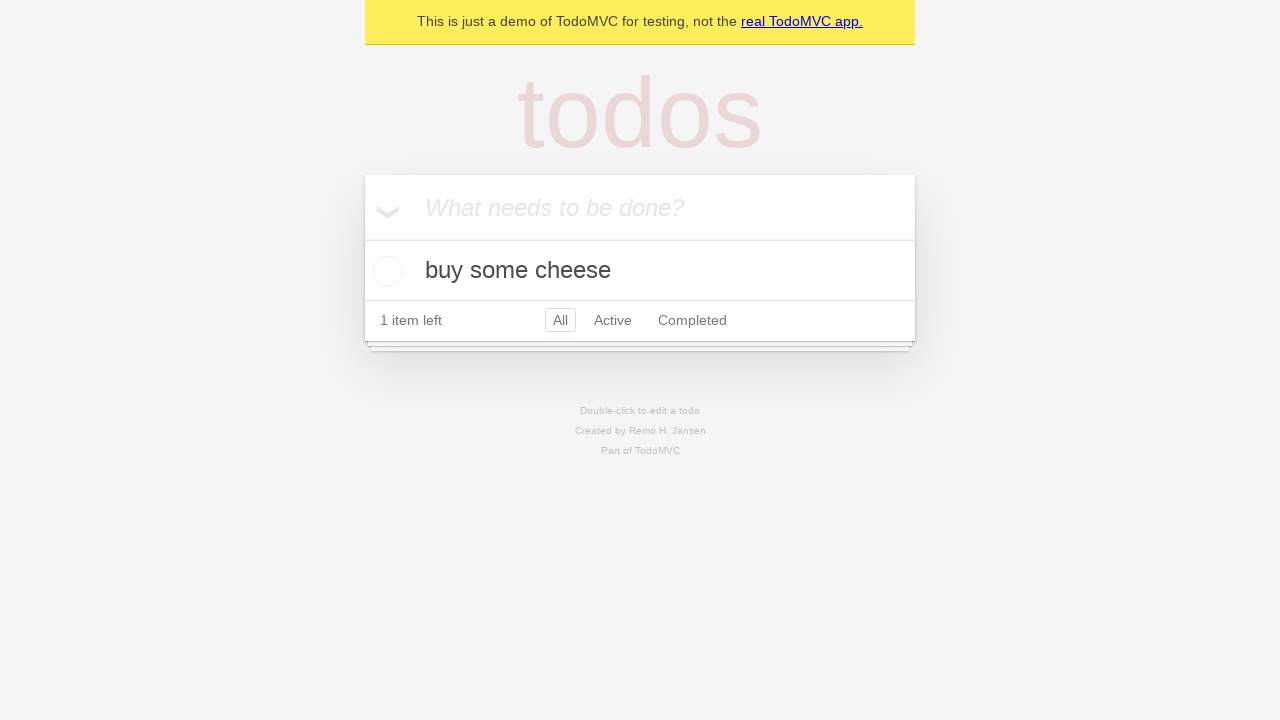

Filled new todo field with 'feed the cat' on .new-todo
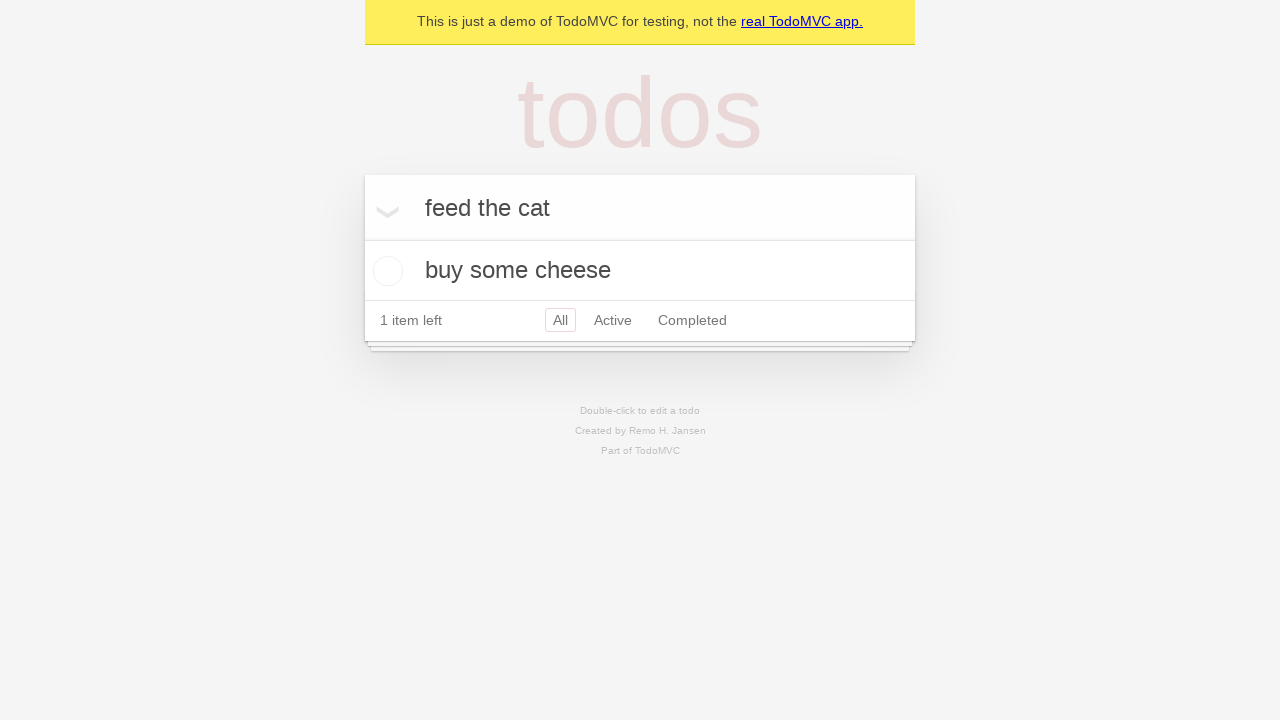

Pressed Enter to create second todo item on .new-todo
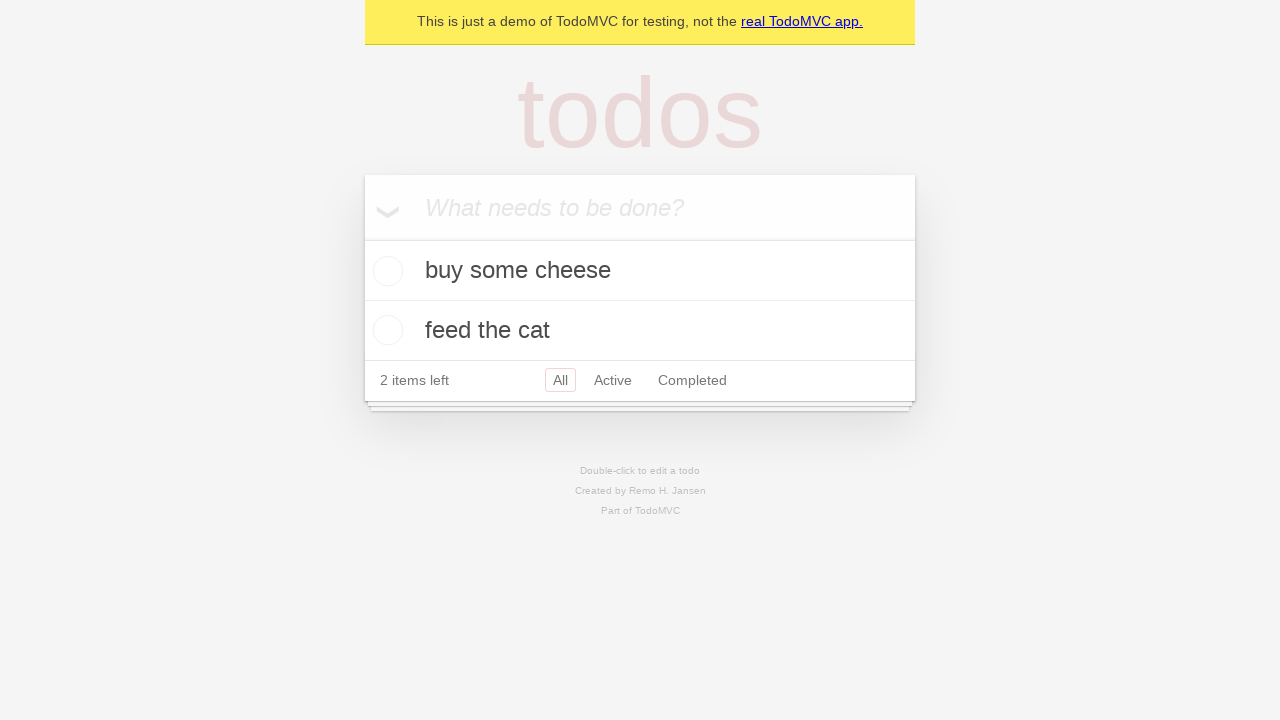

Filled new todo field with 'book a doctors appointment' on .new-todo
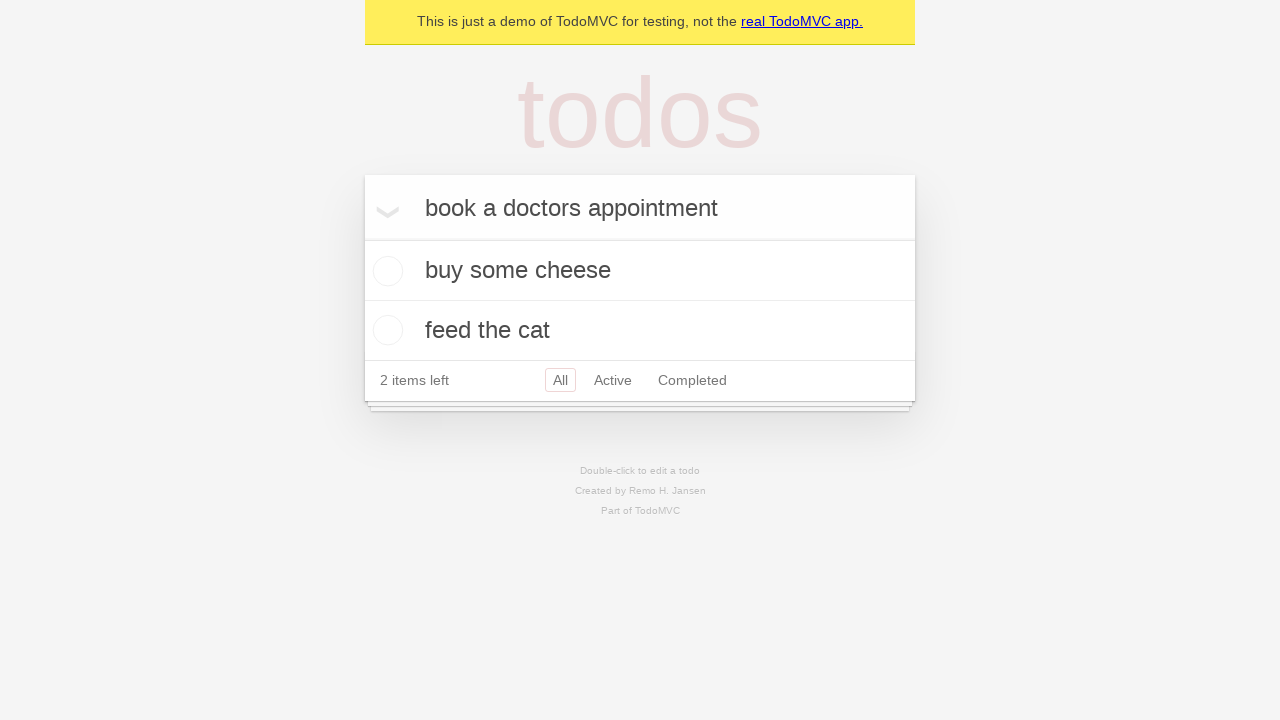

Pressed Enter to create third todo item on .new-todo
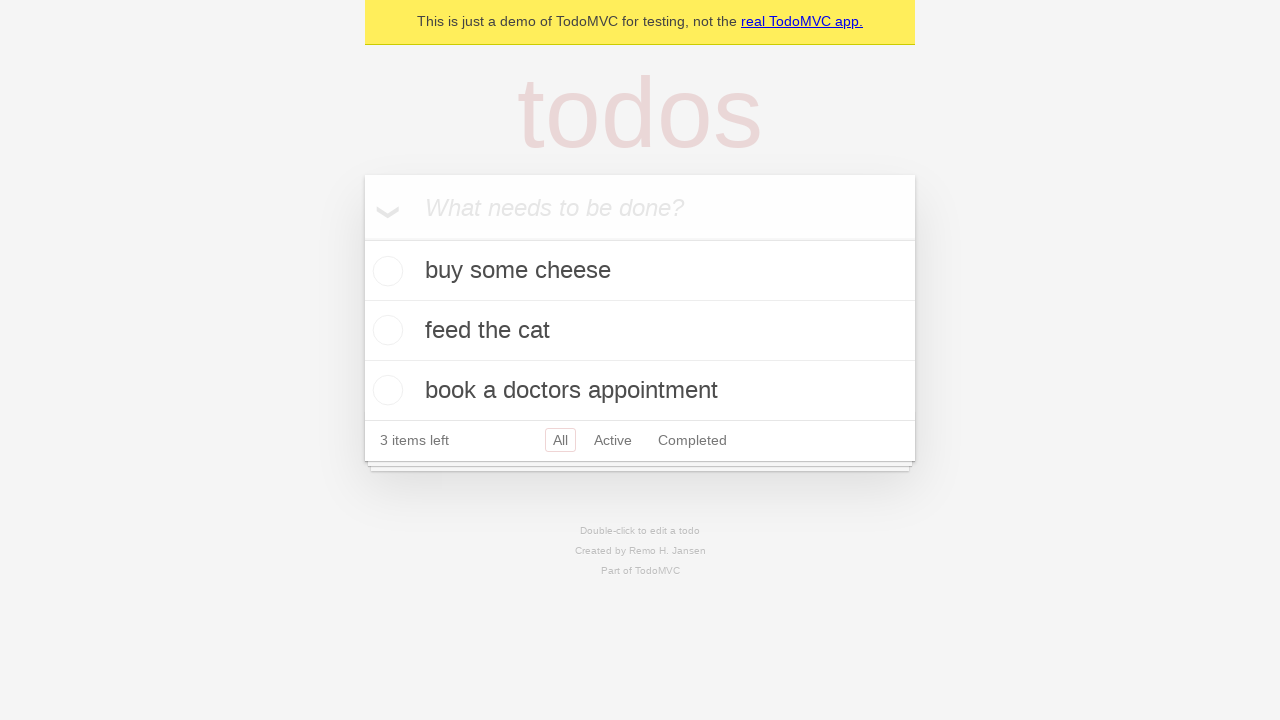

Checked toggle-all to mark all todos as complete at (362, 238) on .toggle-all
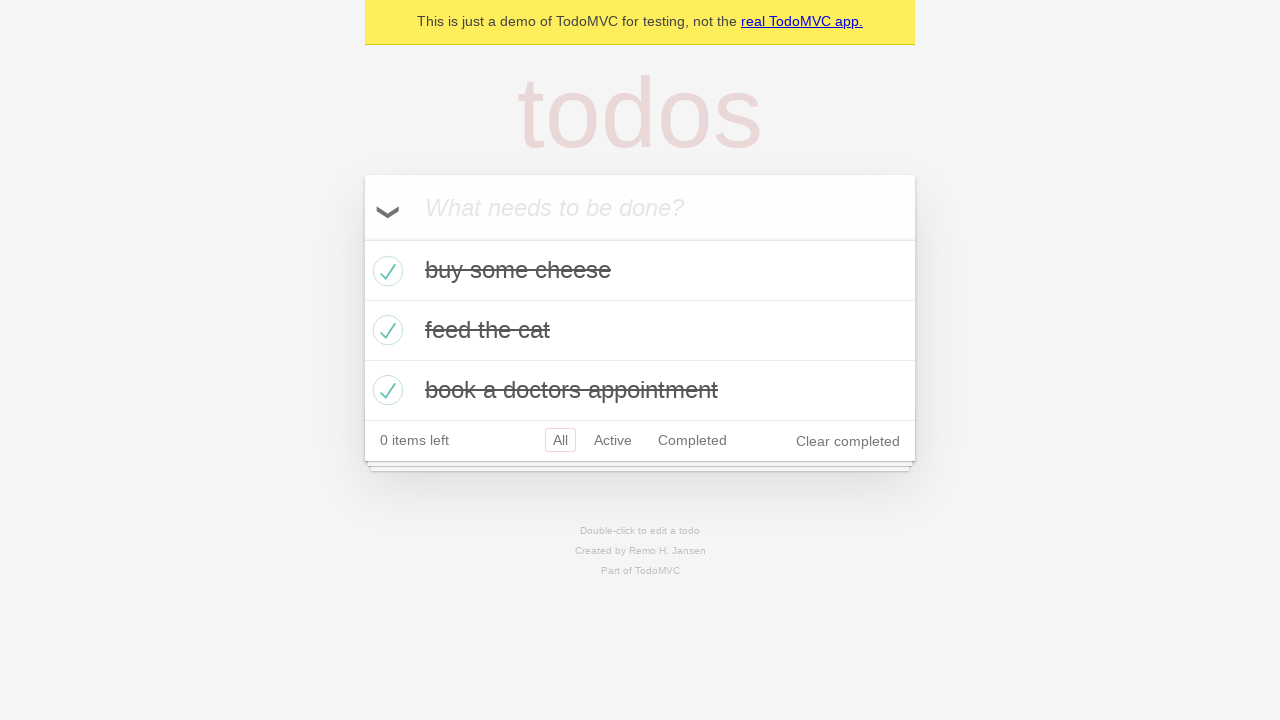

Unchecked toggle-all to clear complete state of all todos at (362, 238) on .toggle-all
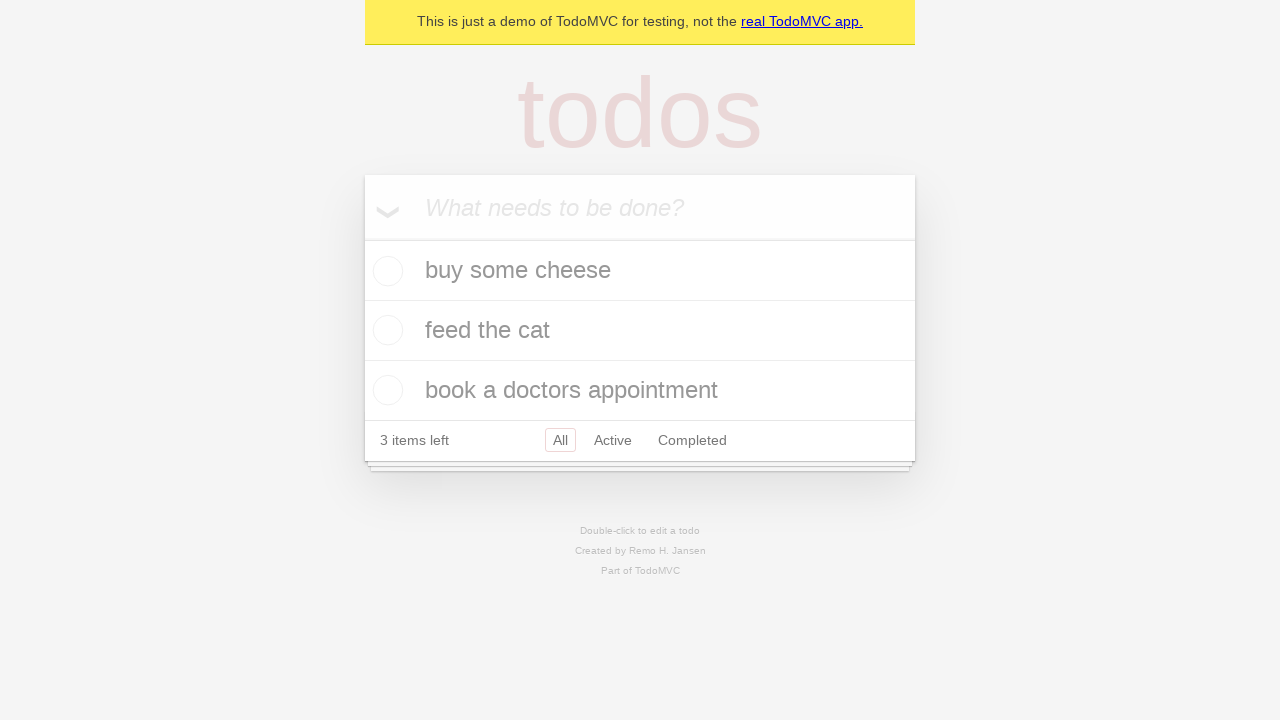

Waited for todo list items to be rendered
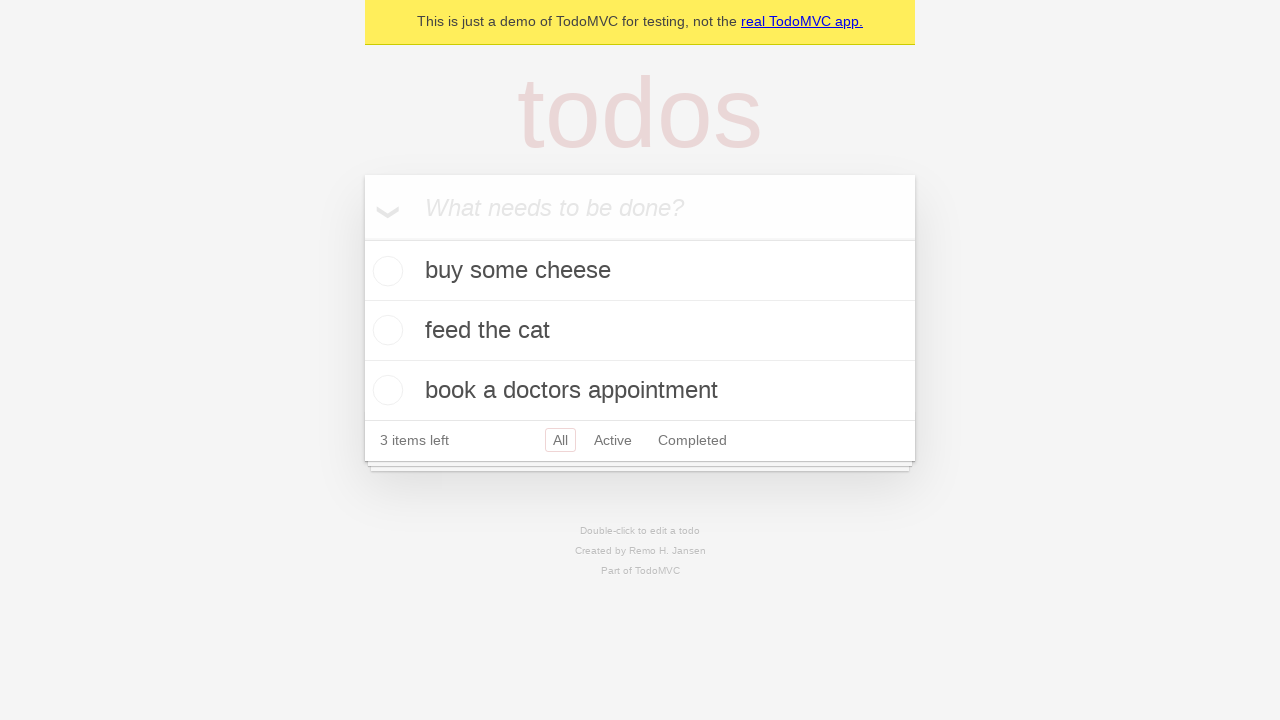

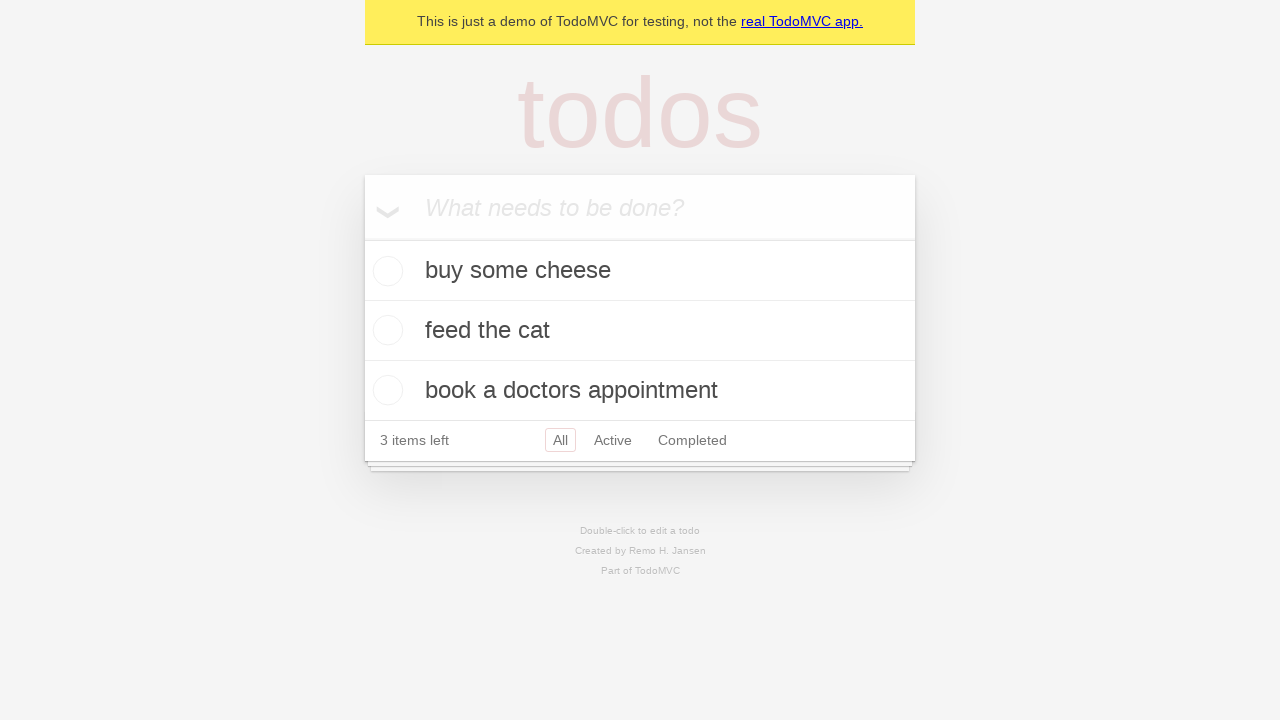